Tests jQuery UI droppable functionality by navigating to the droppable demo page and performing a drag and drop operation between two elements

Starting URL: https://jqueryui.com/

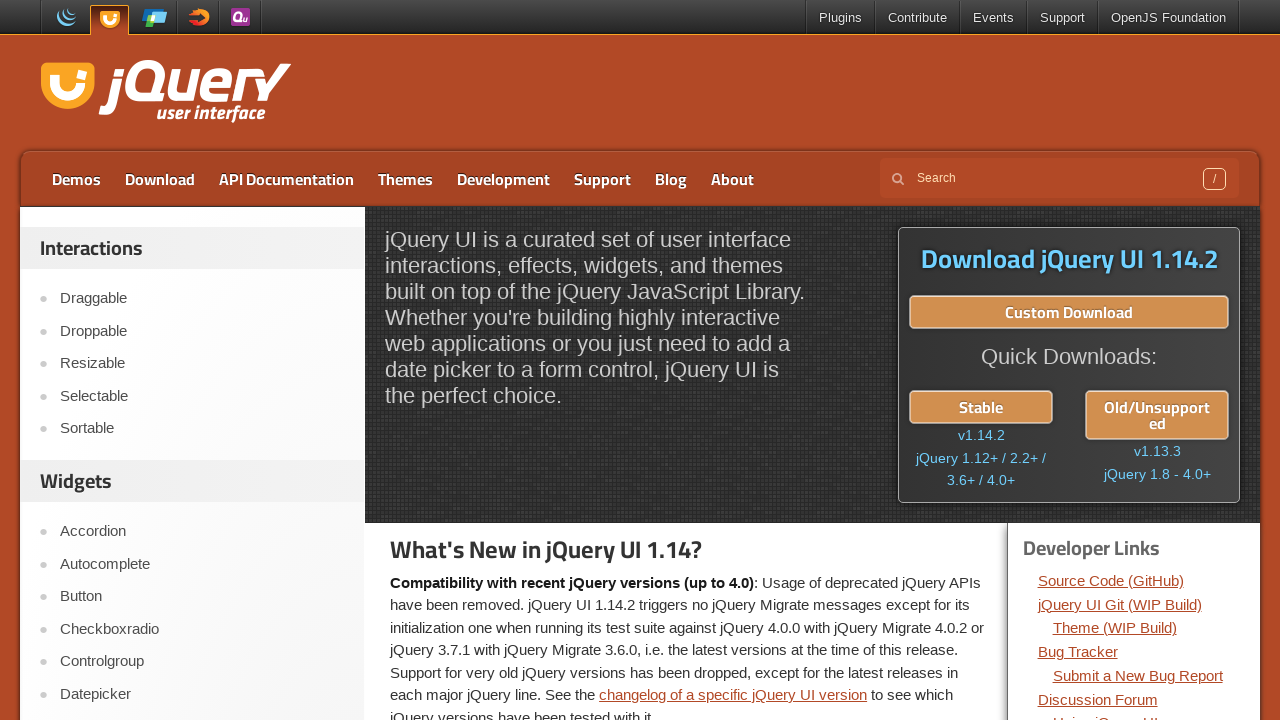

Clicked on Droppable link to navigate to droppable demo page at (202, 331) on xpath=//a[text()='Droppable']
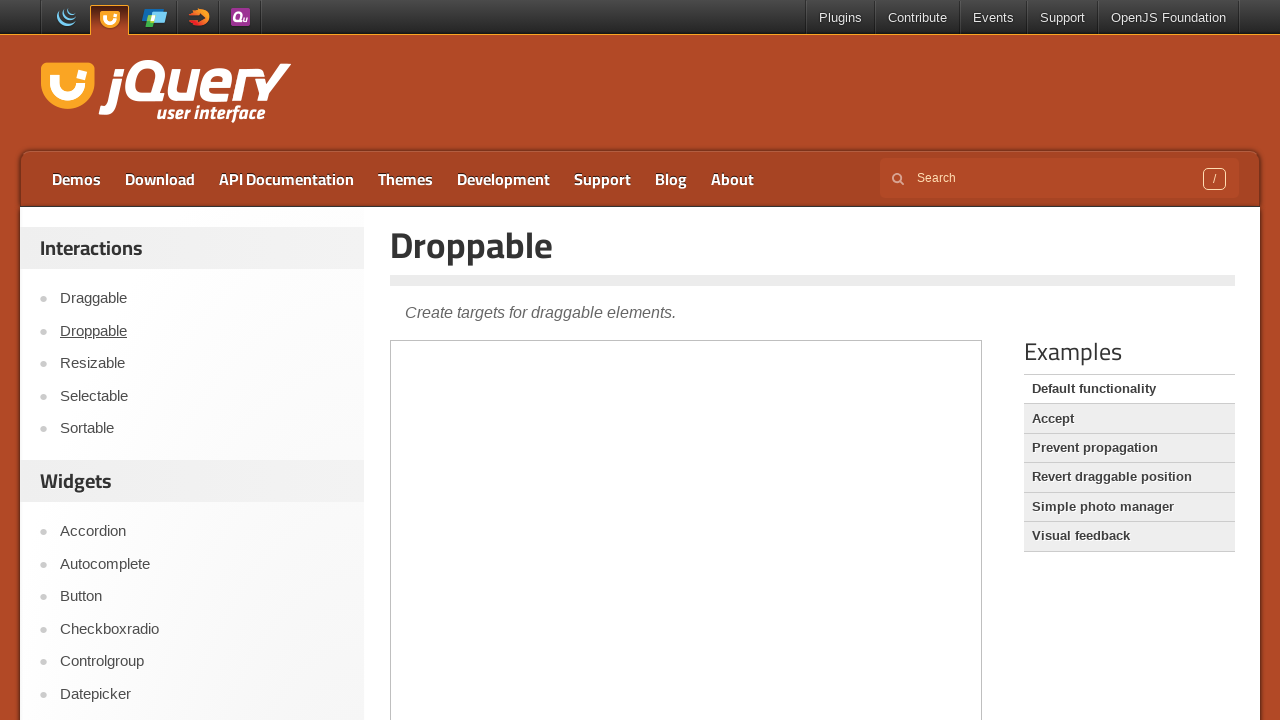

Located and selected the first iframe containing the droppable demo
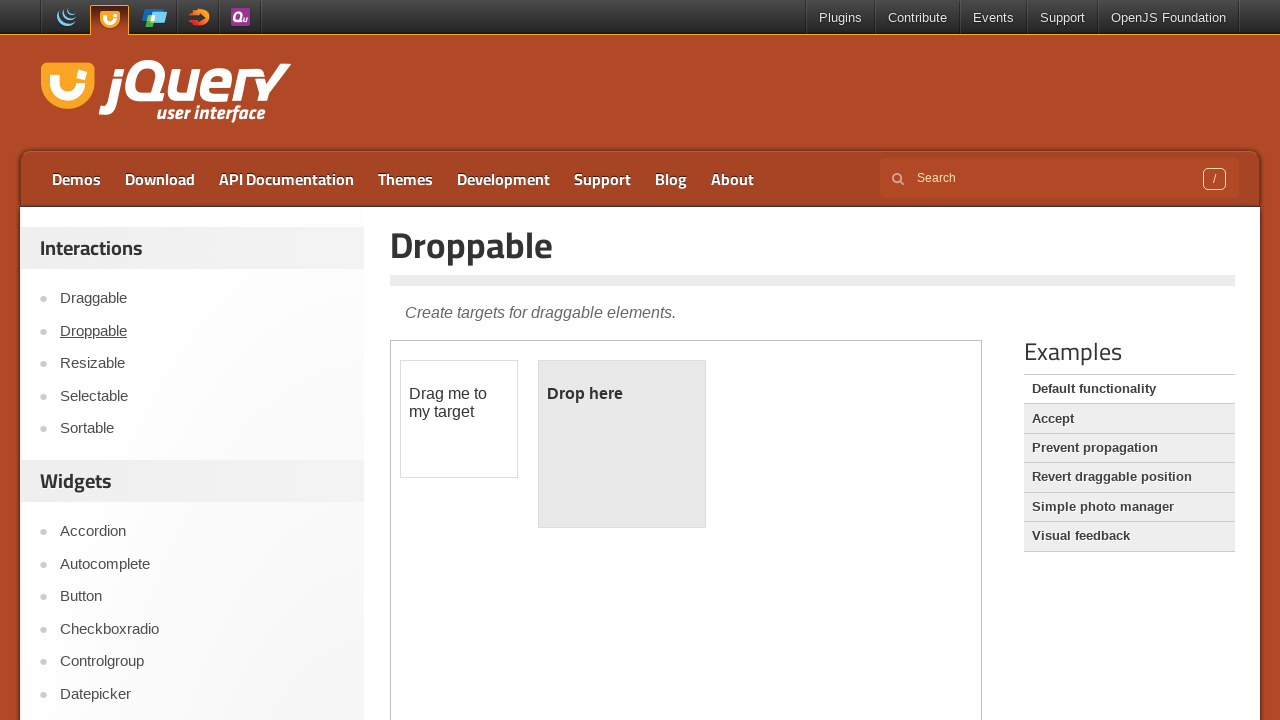

Located draggable element with id 'draggable'
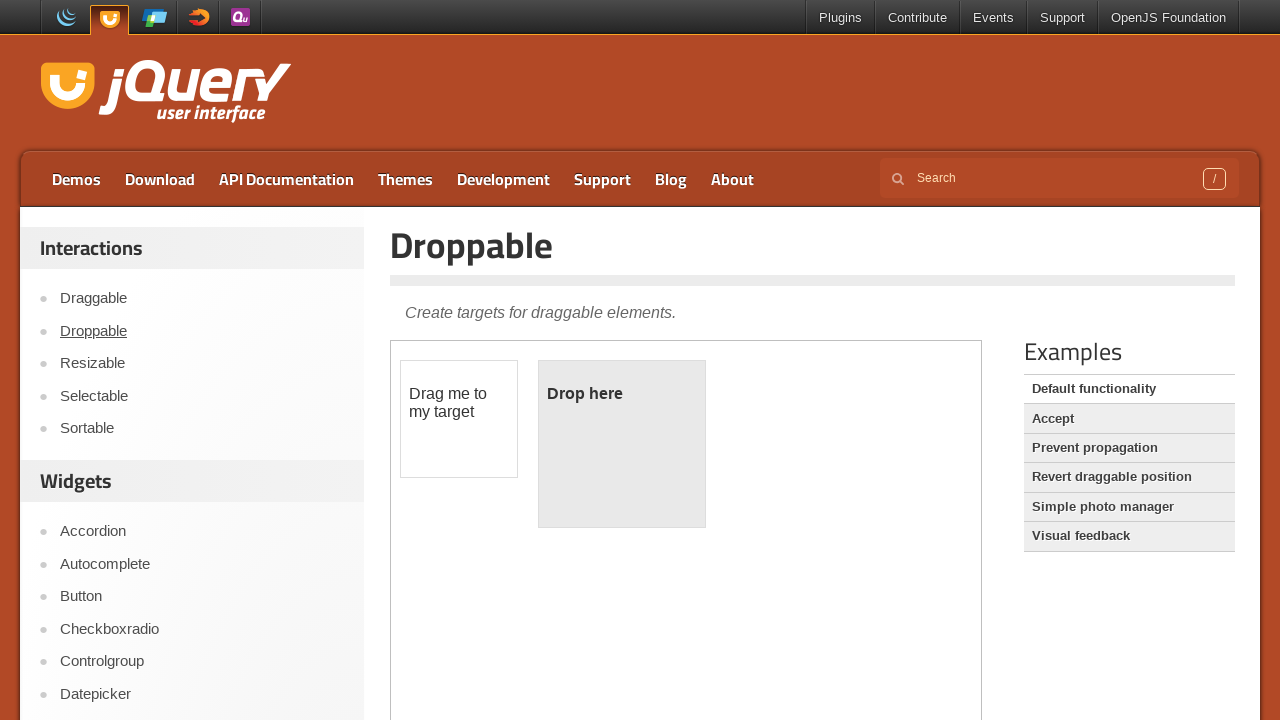

Located droppable element with id 'droppable'
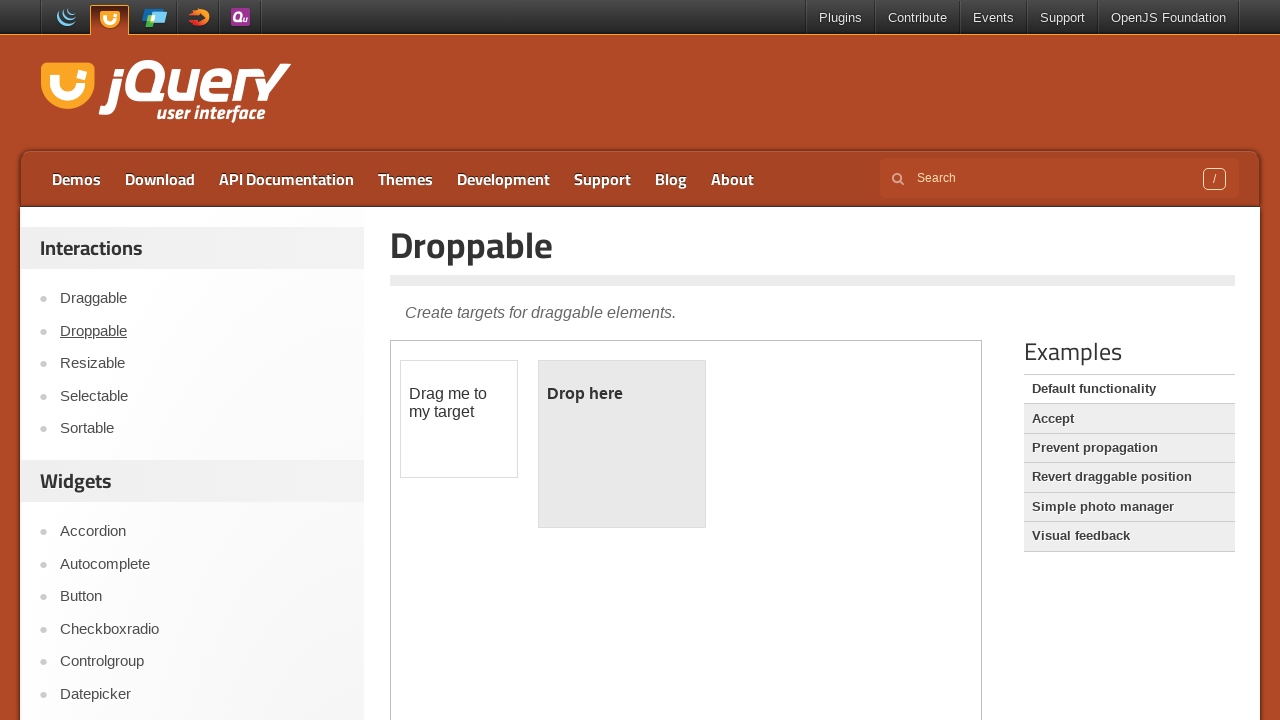

Performed drag and drop operation from draggable element to droppable element at (622, 444)
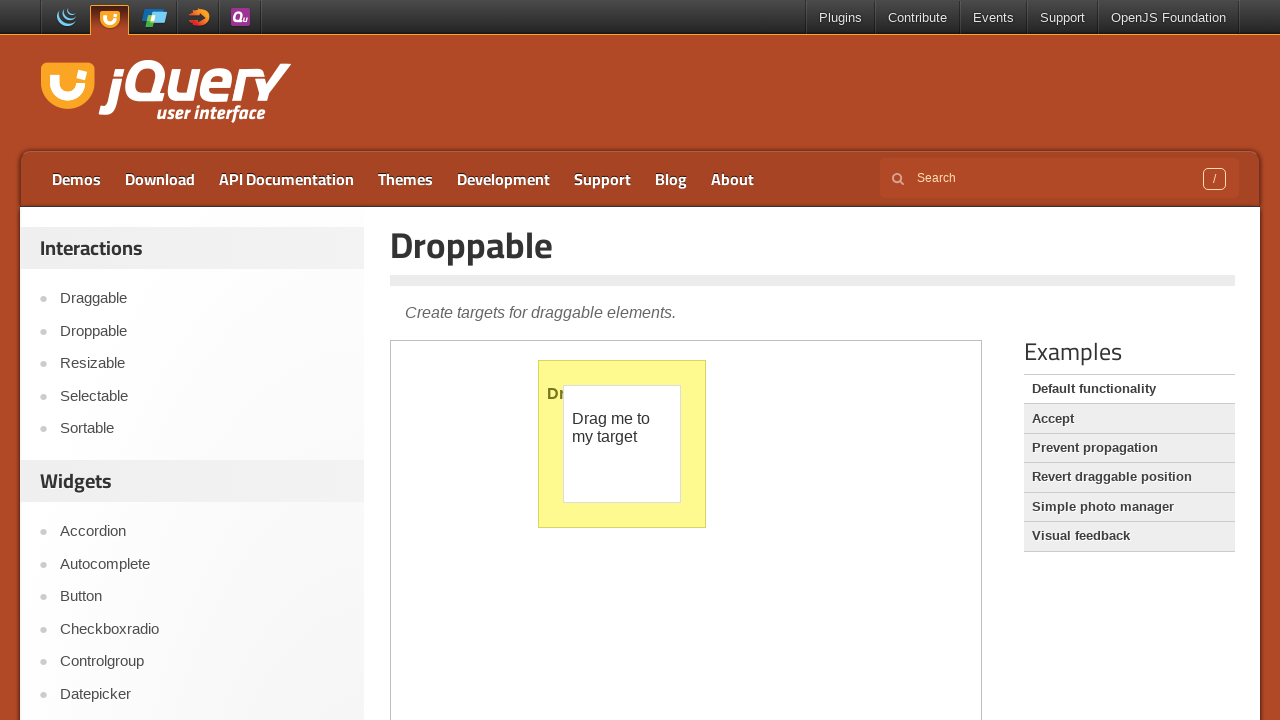

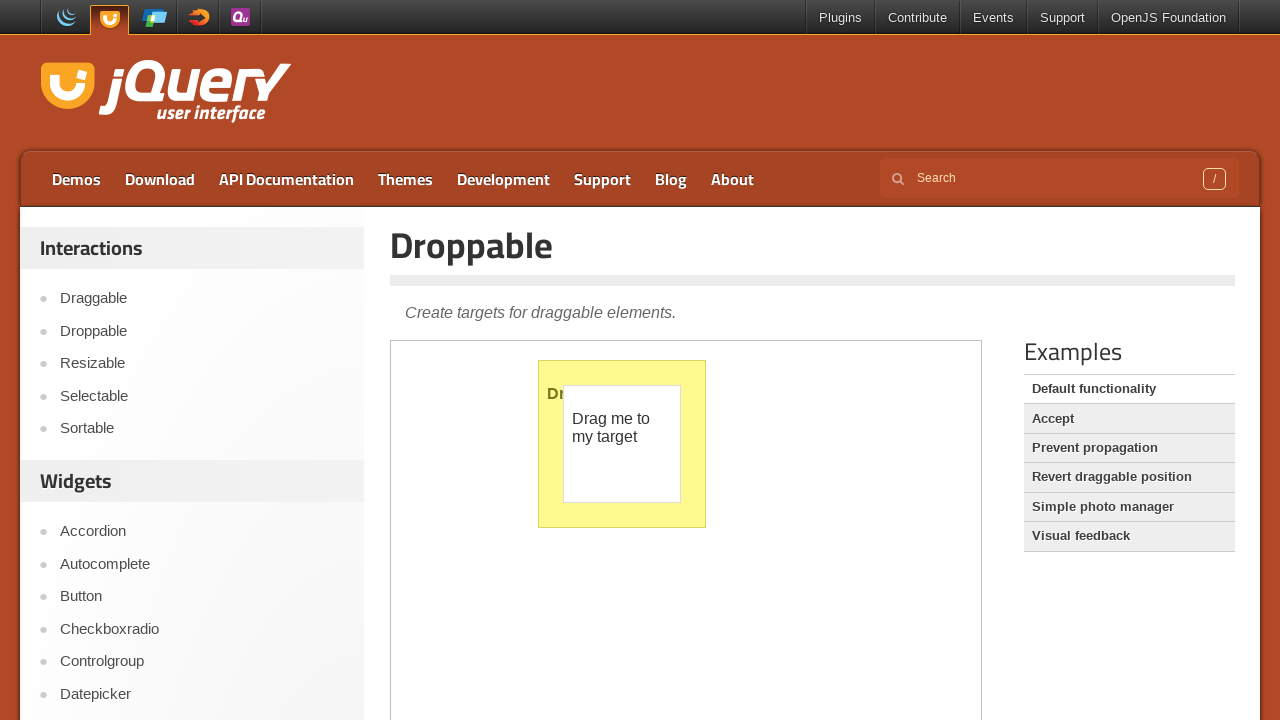